Tests book search functionality by entering a search term and verifying results

Starting URL: https://demoqa.com/books

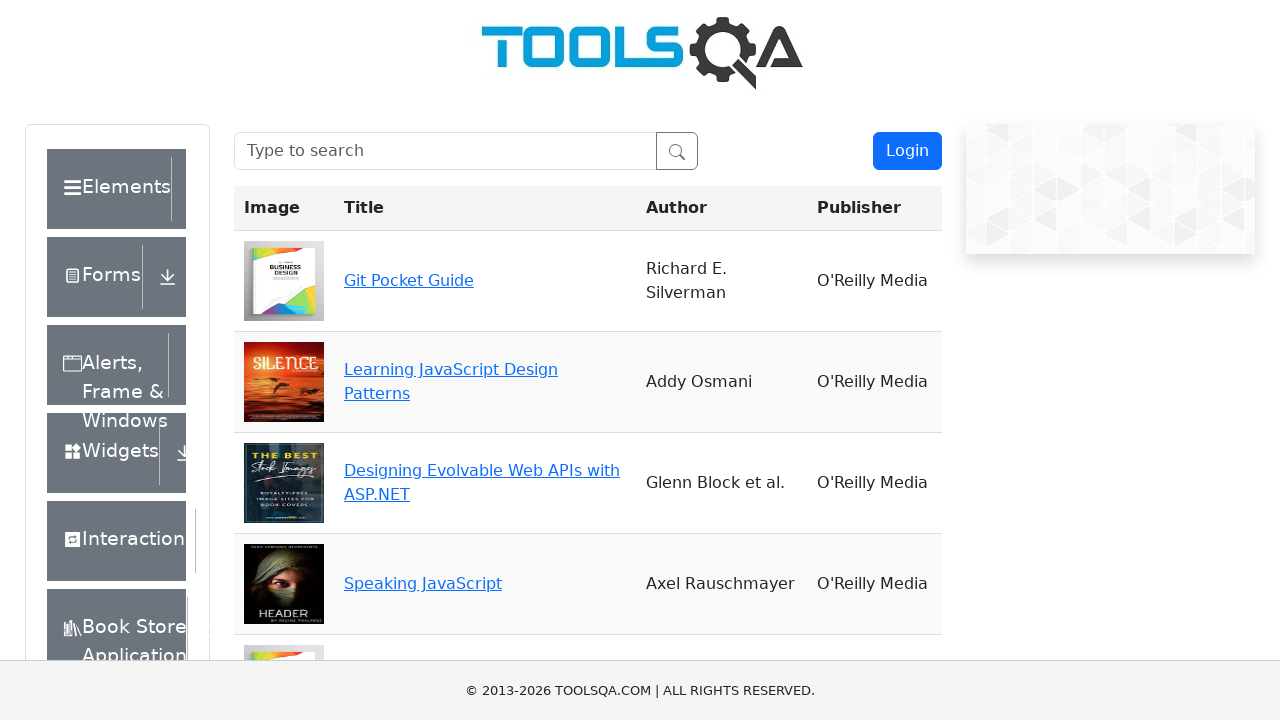

Filled search box with 'Git' on #searchBox
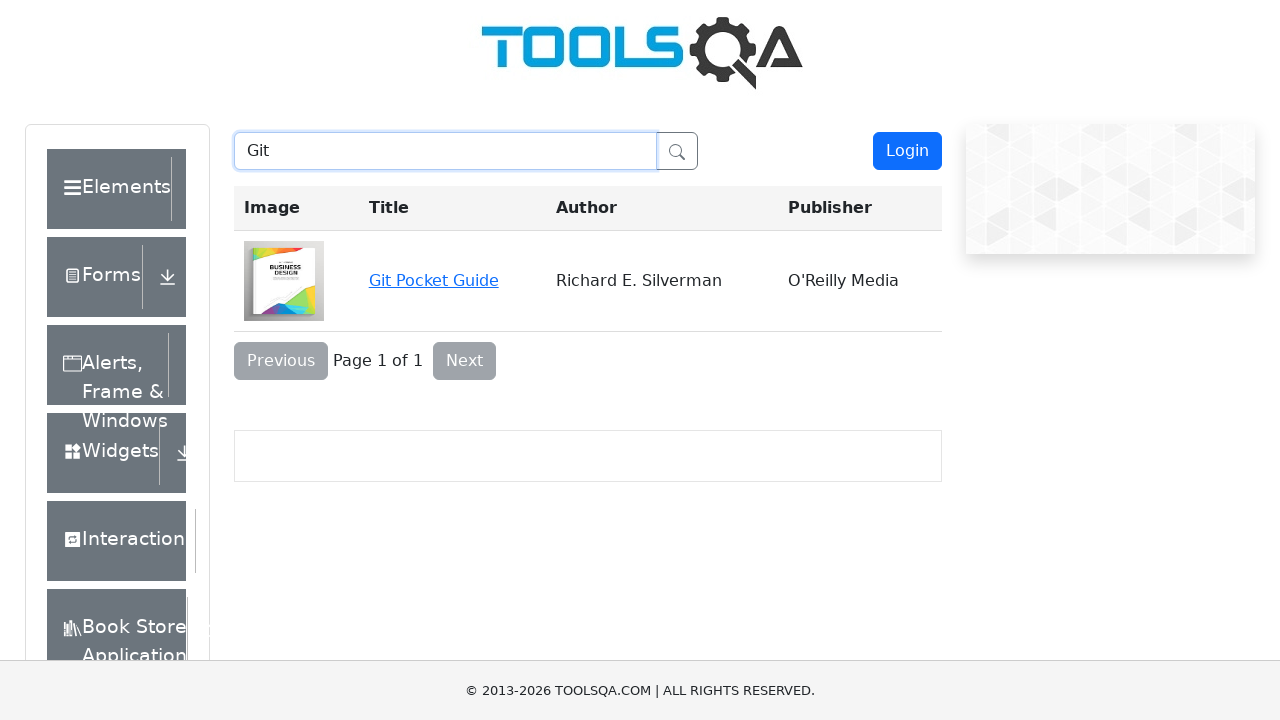

Search results loaded and 'Git Pocket Guide' book appeared
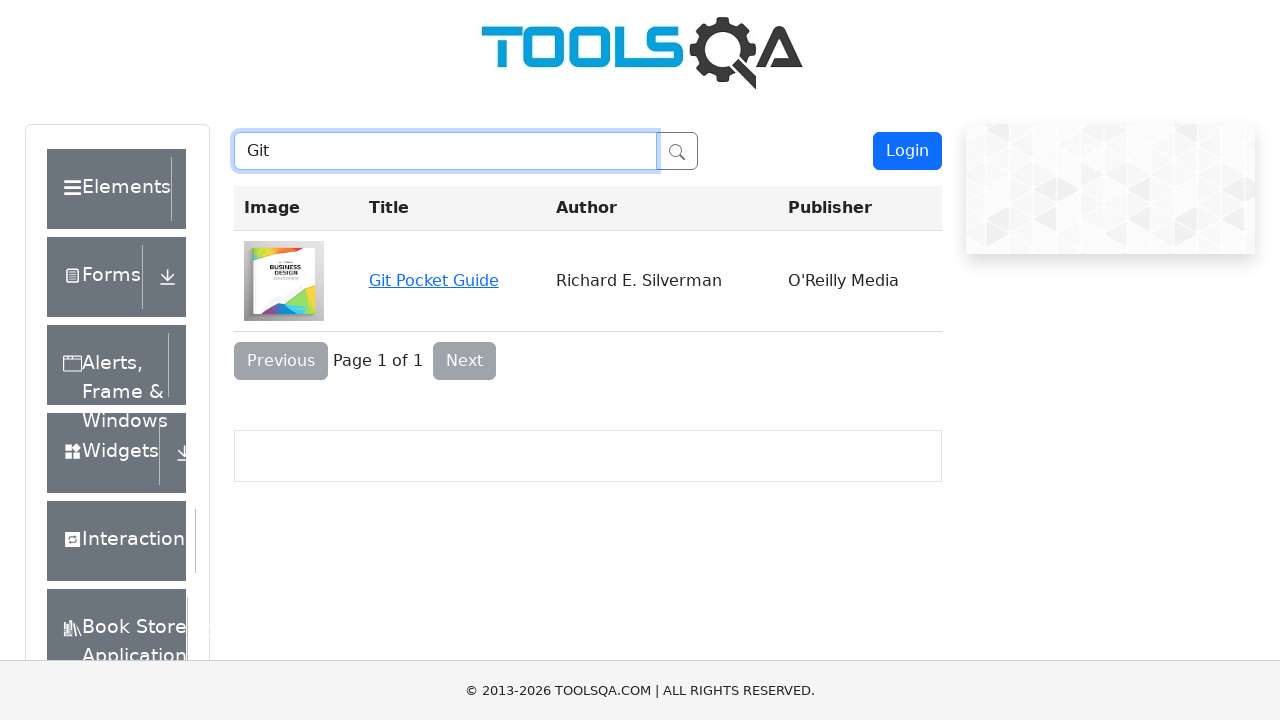

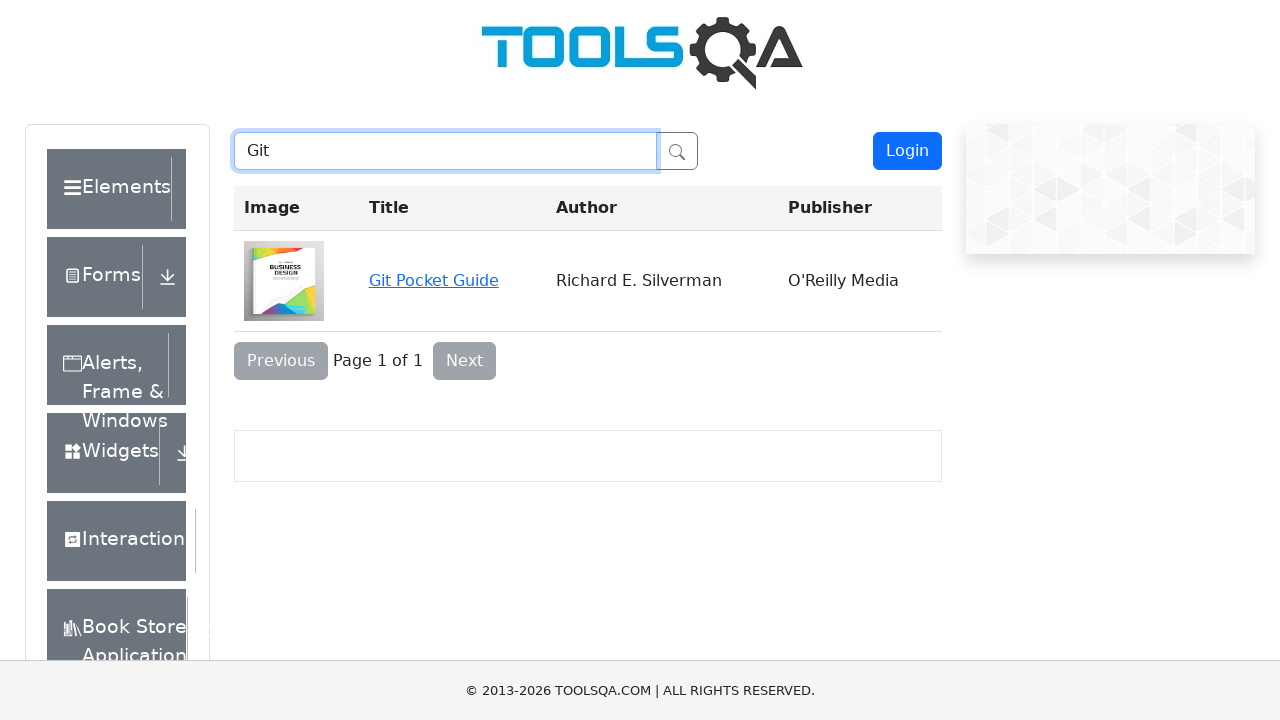